Tests the add/remove elements functionality by adding elements through various methods (click, mouse action, keyboard), verifying delete buttons appear, and then removing all elements

Starting URL: https://the-internet.herokuapp.com/add_remove_elements/

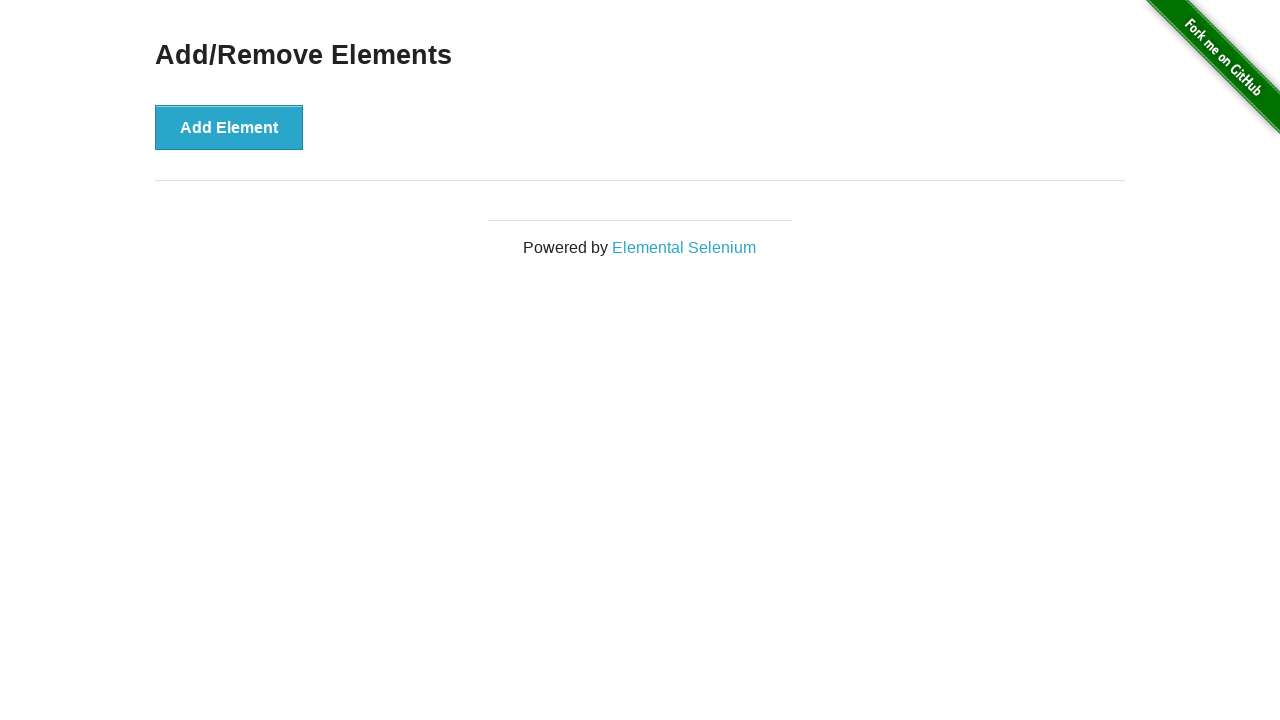

Verified Add Element button is visible
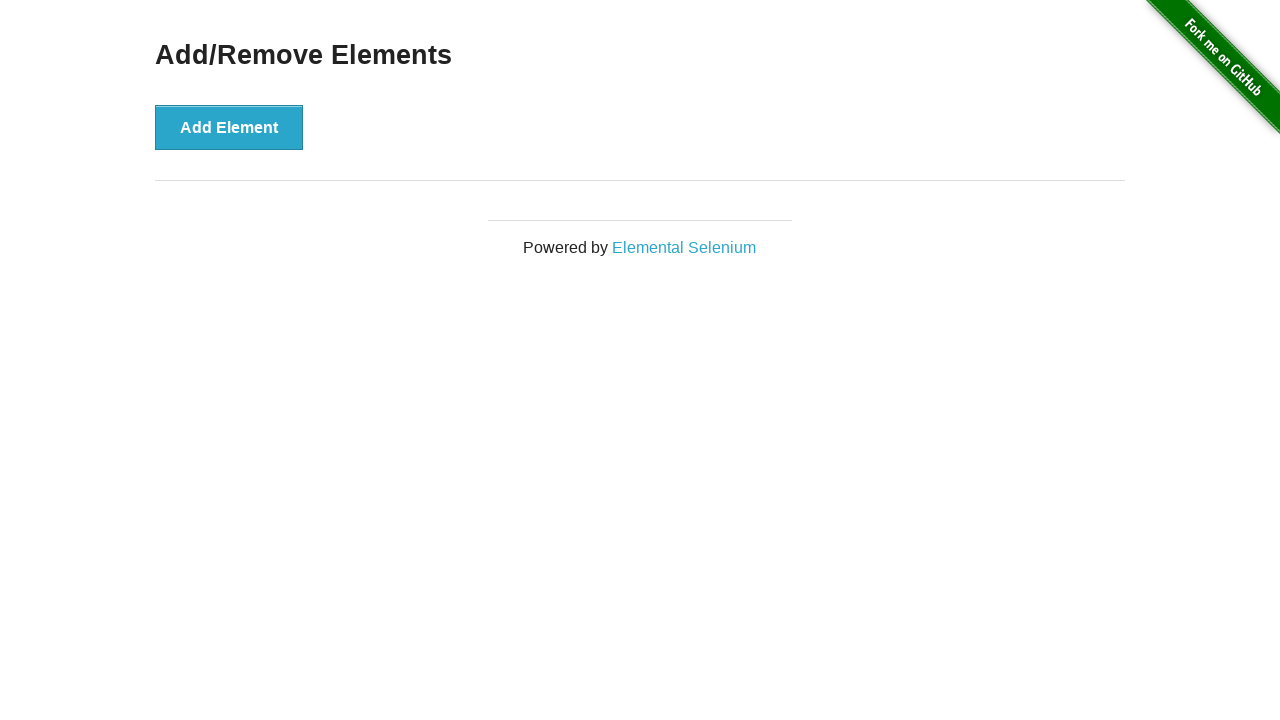

Verified Add Element button is enabled
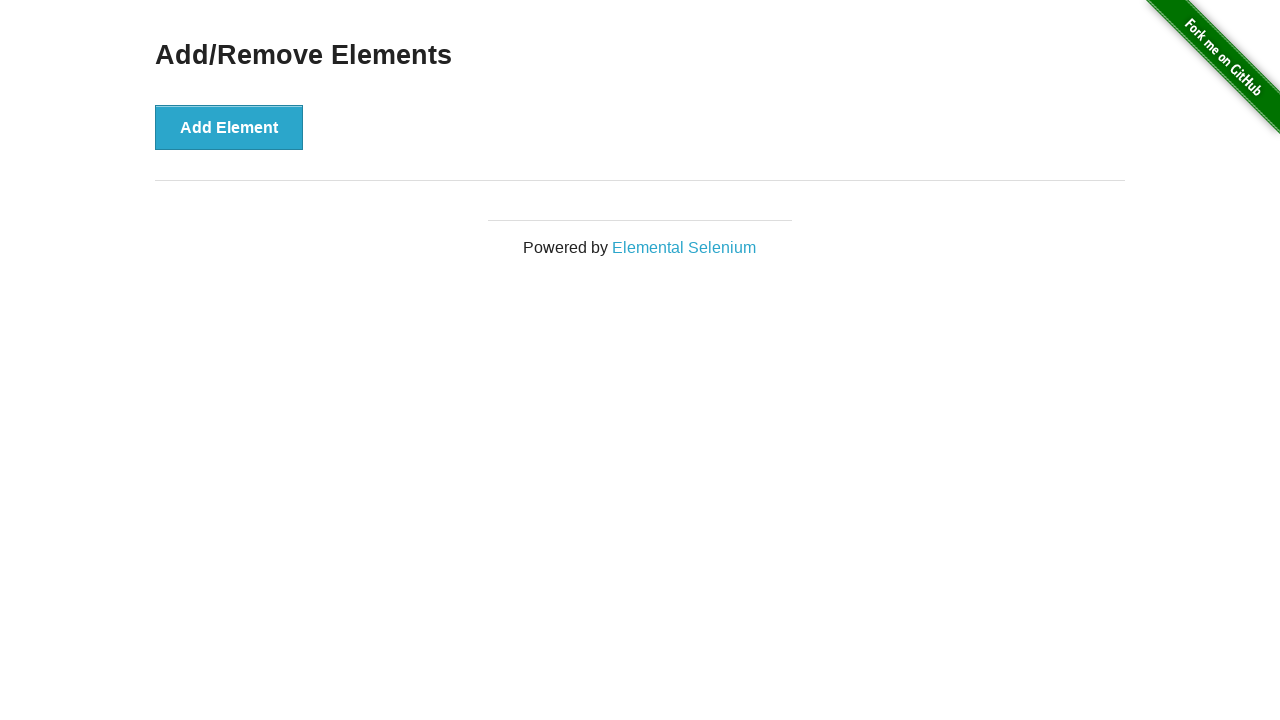

Clicked Add Element button with normal click at (229, 127) on xpath=//button[contains(text(),'Add Element')]
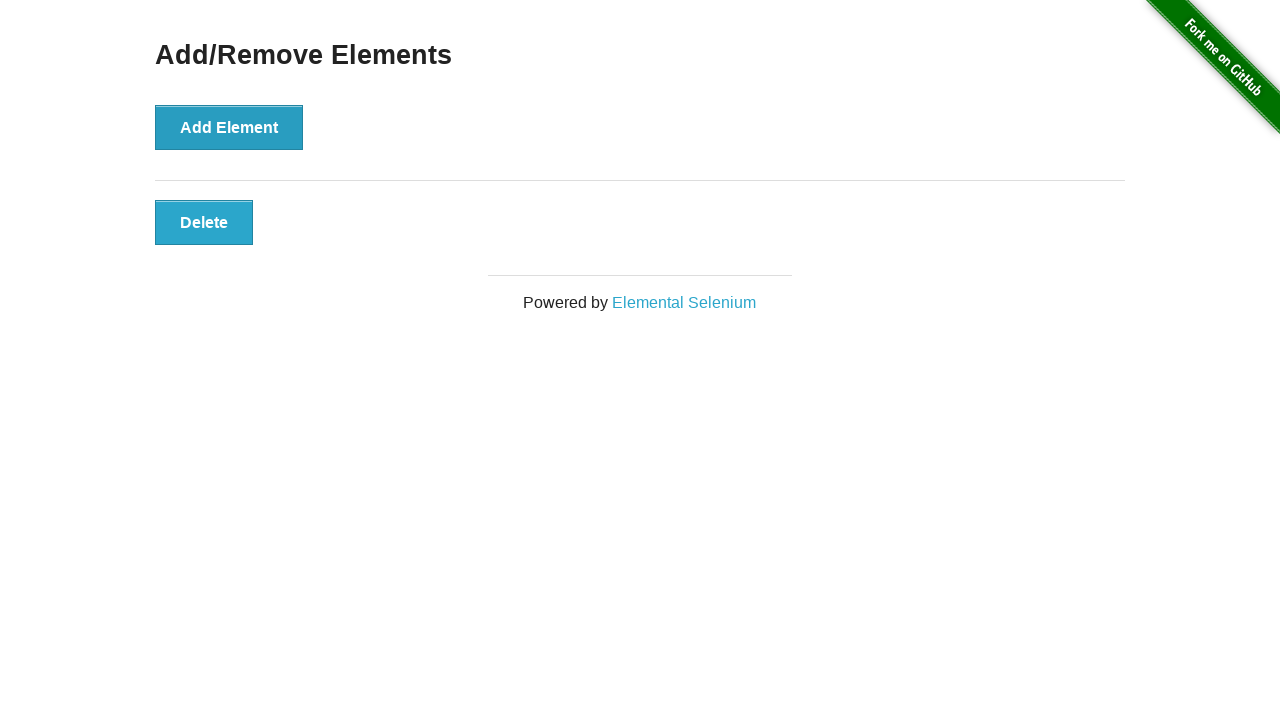

Hovered over Add Element button at (229, 127) on xpath=//button[contains(text(),'Add Element')]
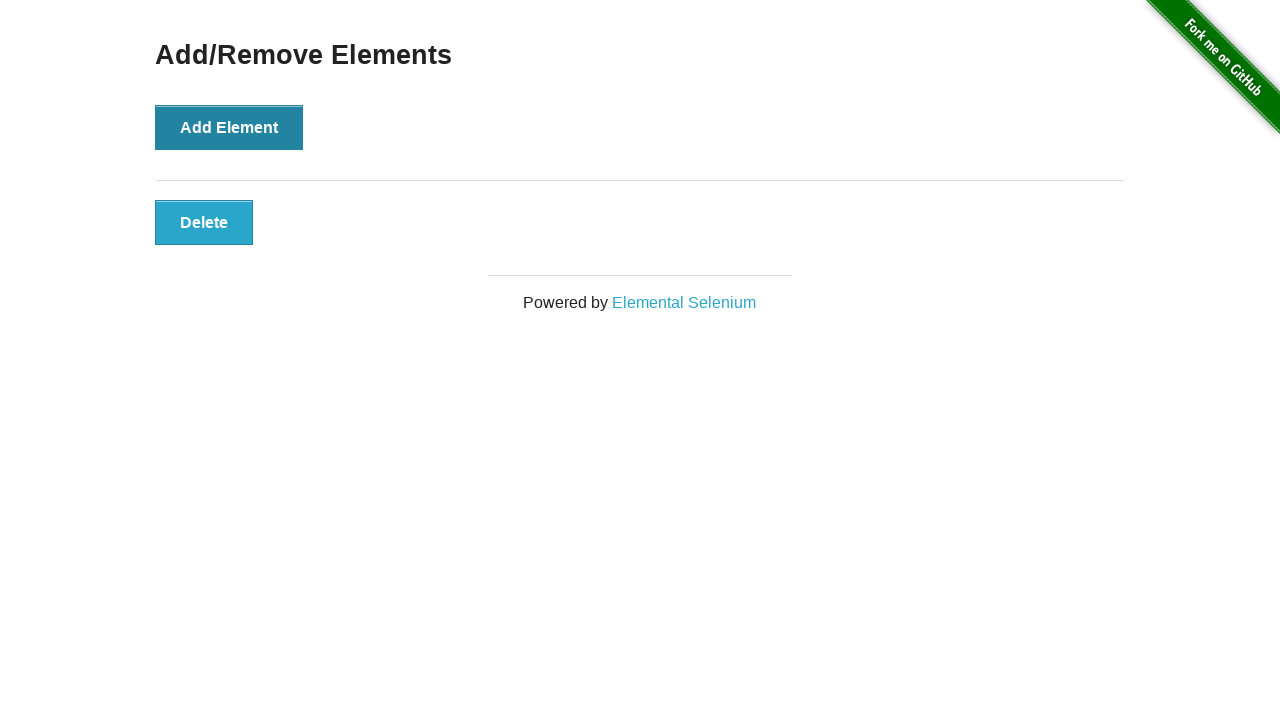

Clicked Add Element button after hovering at (229, 127) on xpath=//button[contains(text(),'Add Element')]
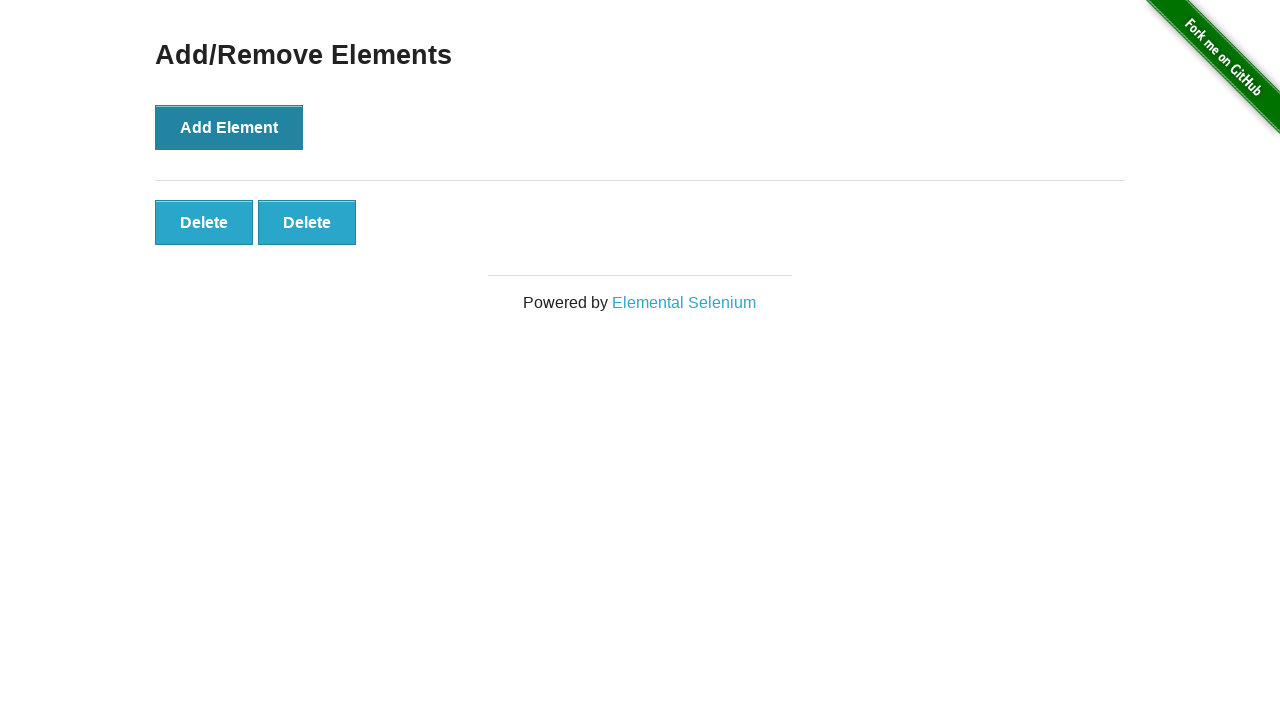

Pressed Tab key to navigate to Add Element button on xpath=//button[contains(text(),'Add Element')]
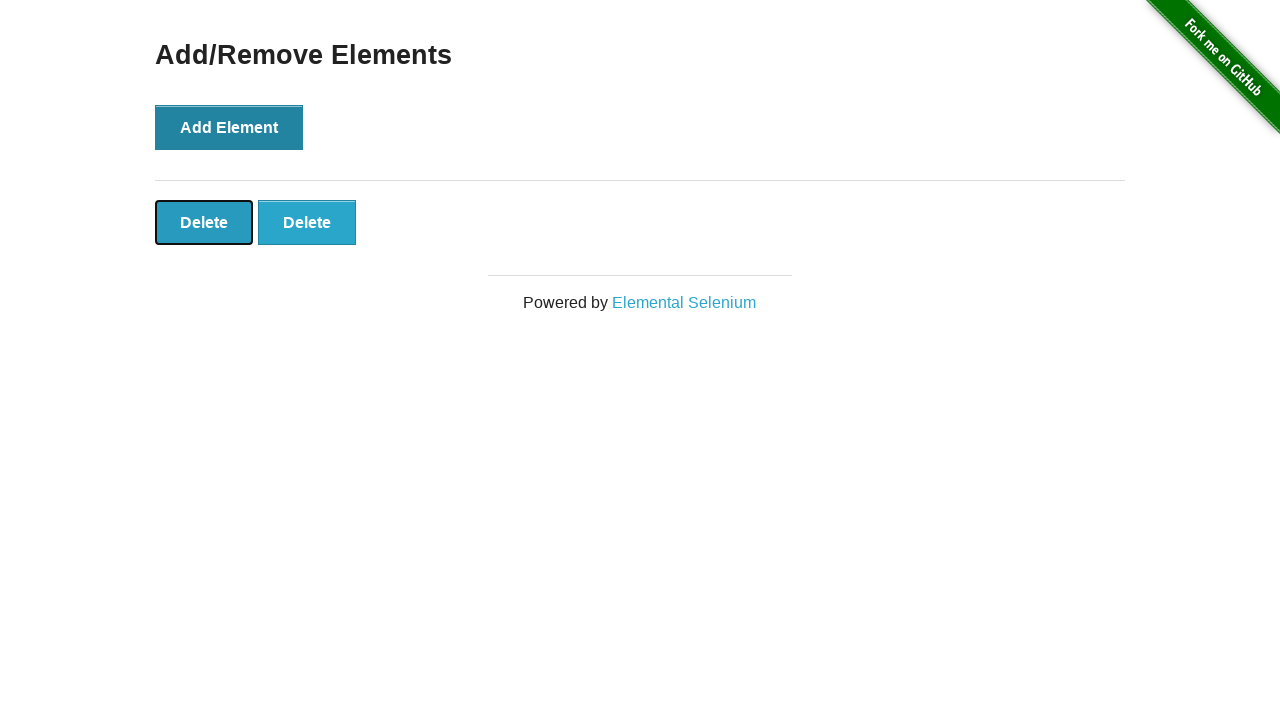

Pressed Enter key to activate Add Element button on xpath=//button[contains(text(),'Add Element')]
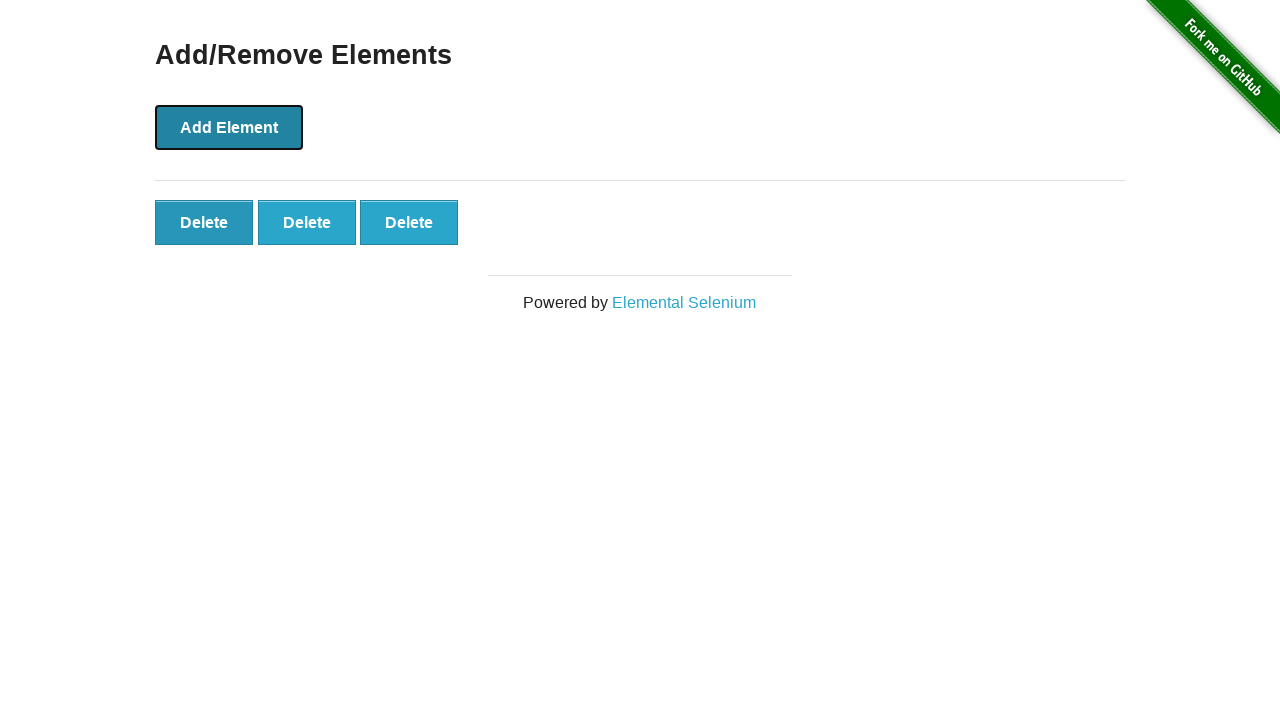

Verified first Delete button is visible
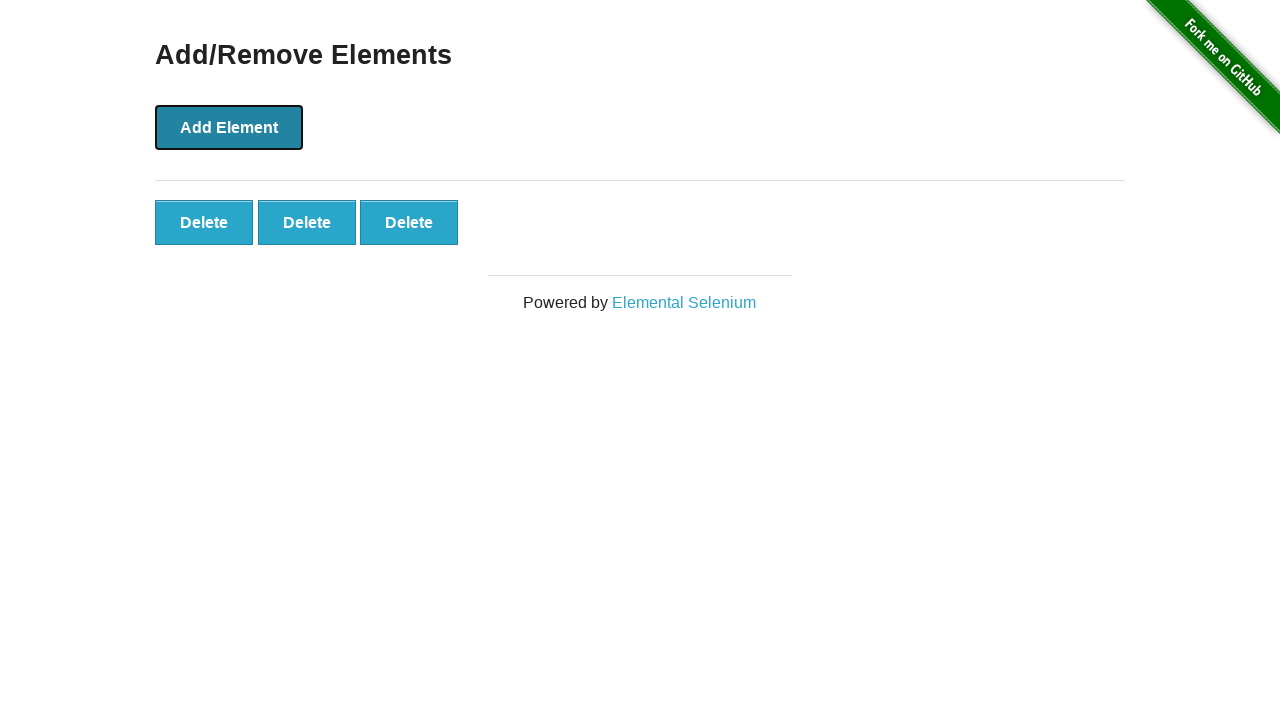

Clicked Add Element button to add one more element at (229, 127) on xpath=//button[contains(text(),'Add Element')]
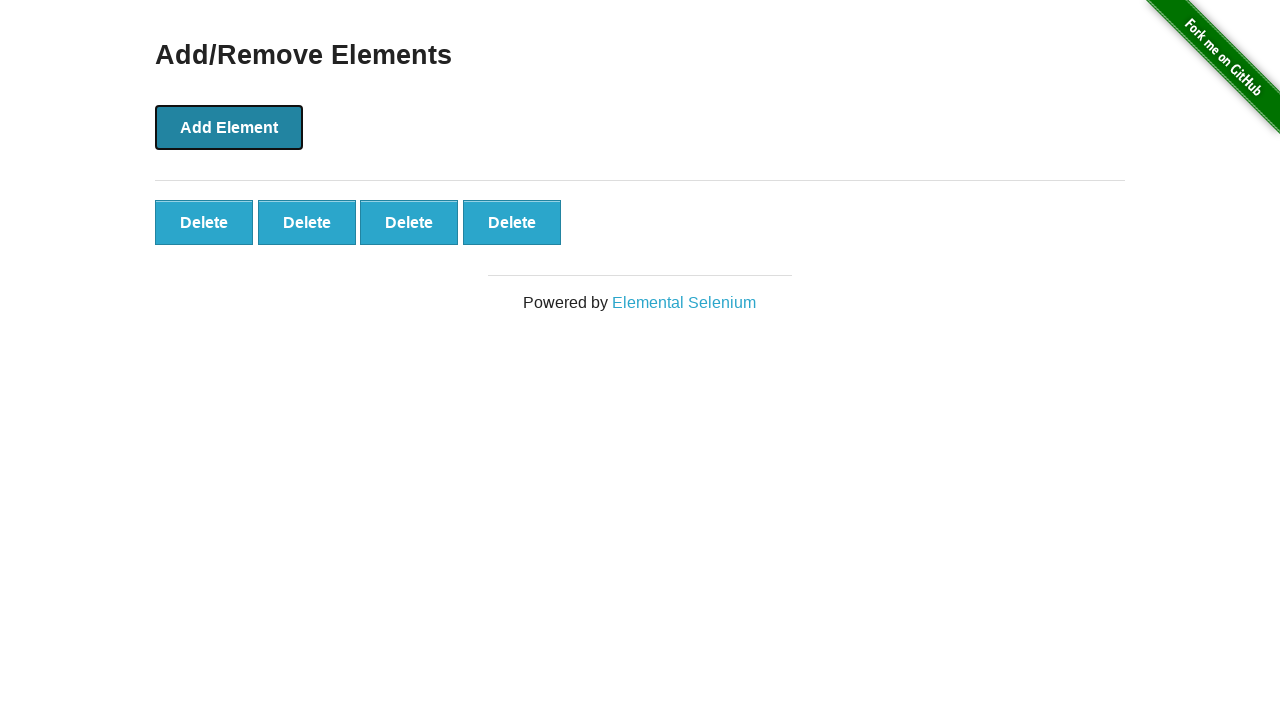

Verified total of 4 Delete buttons are present
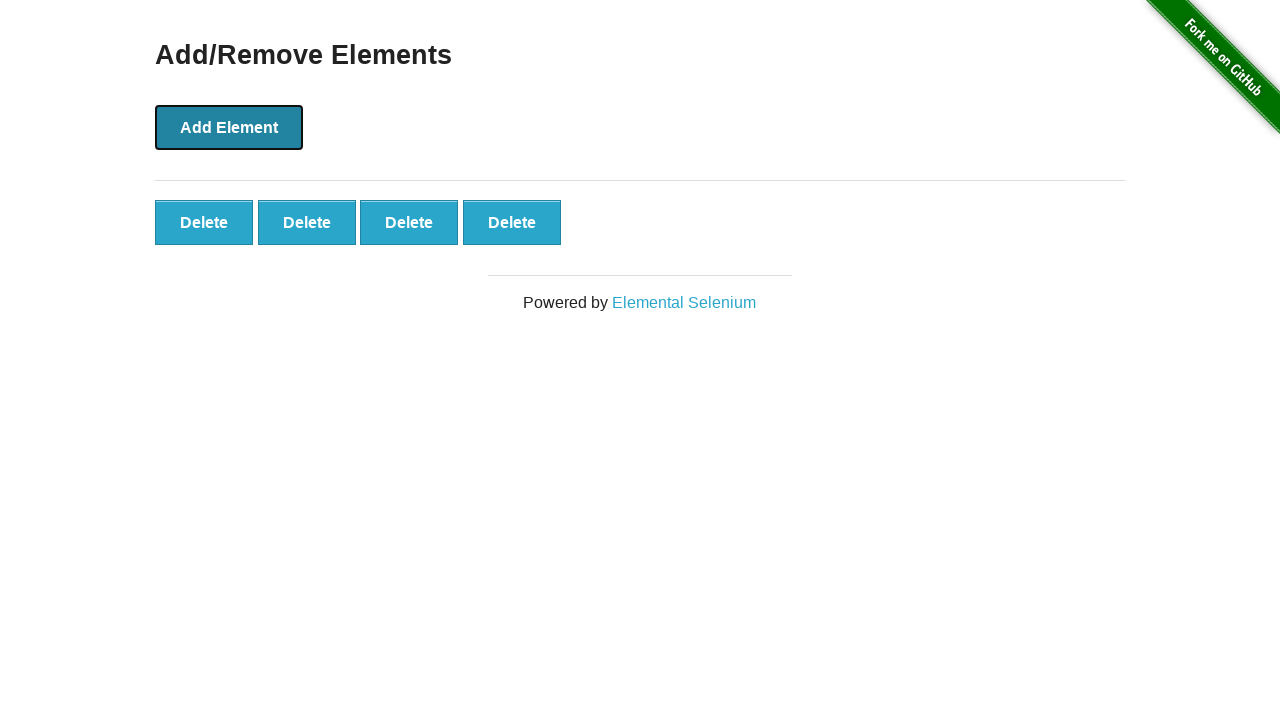

Clicked Delete button 1 to remove element at (204, 222) on xpath=//button[@class='added-manually']
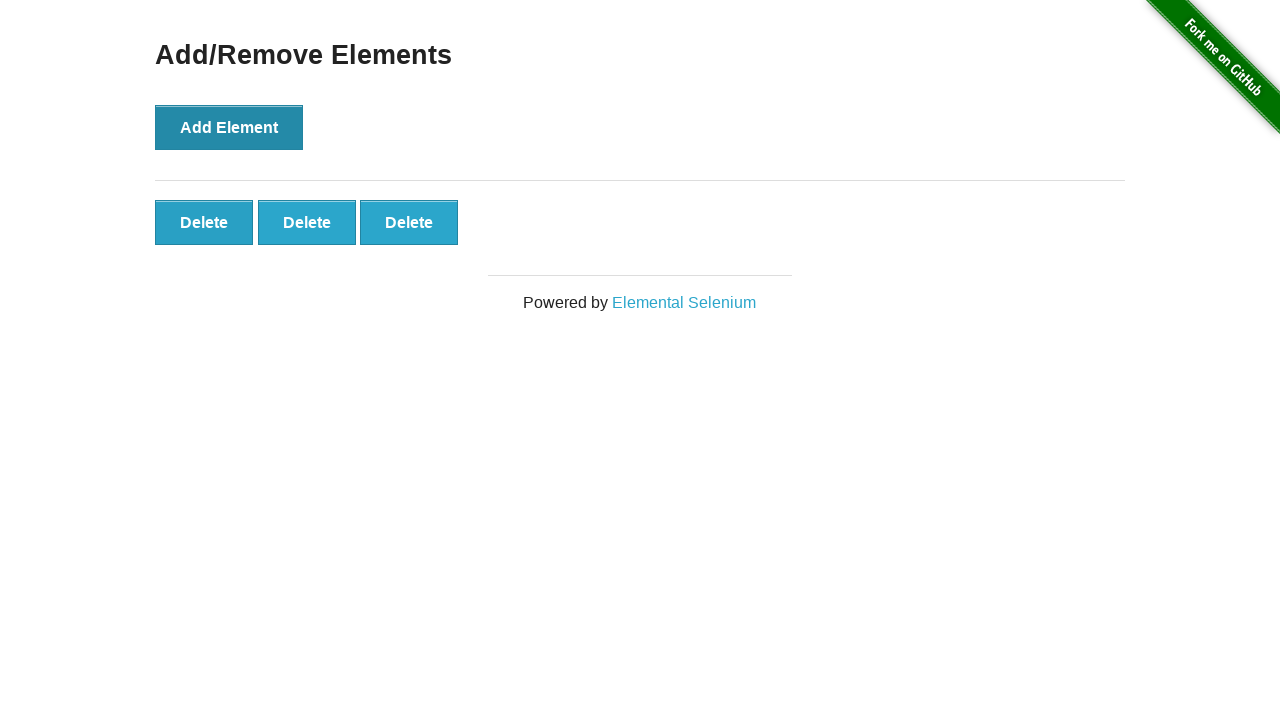

Clicked Delete button 2 to remove element at (204, 222) on xpath=//button[@class='added-manually']
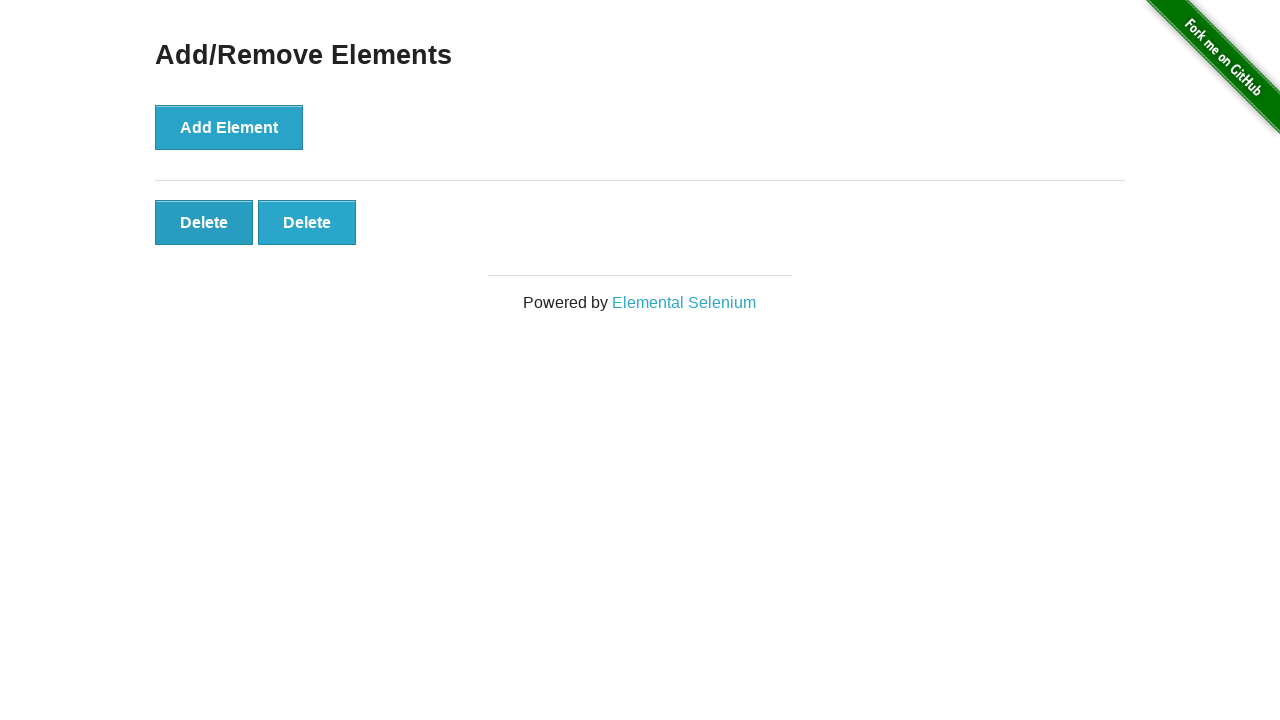

Clicked Delete button 3 to remove element at (204, 222) on xpath=//button[@class='added-manually']
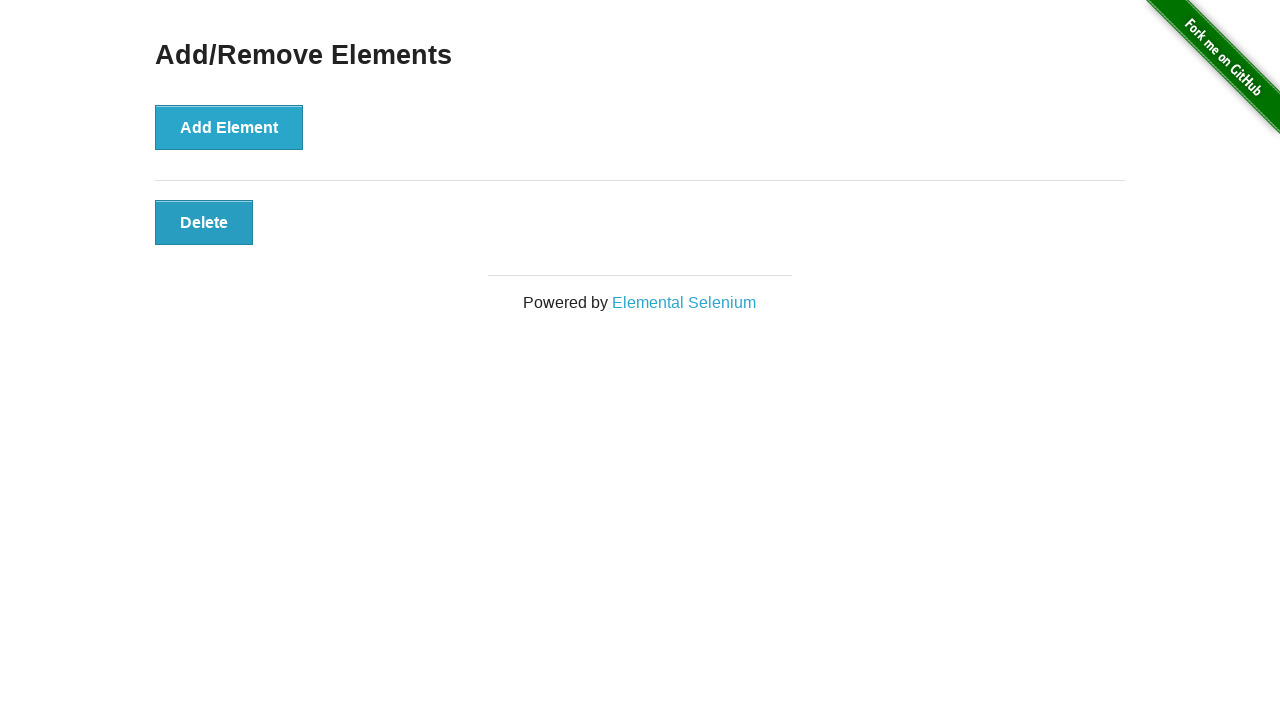

Clicked Delete button 4 to remove element at (204, 222) on xpath=//button[@class='added-manually']
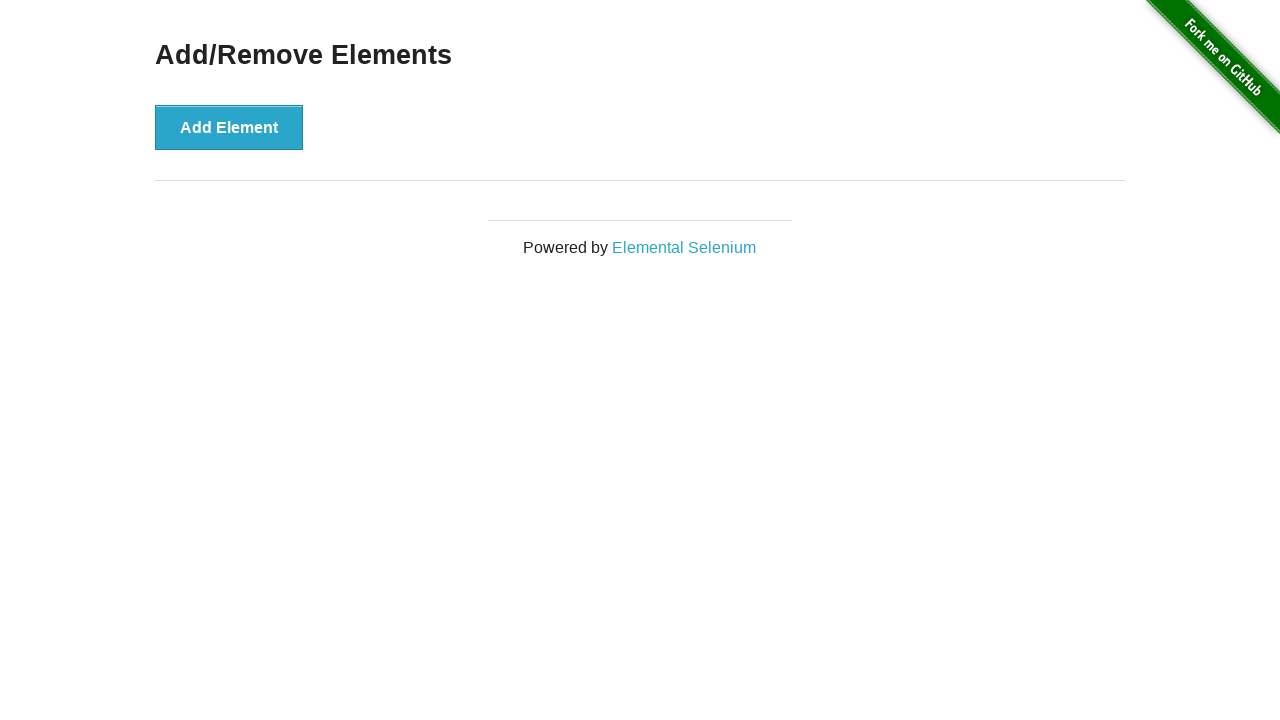

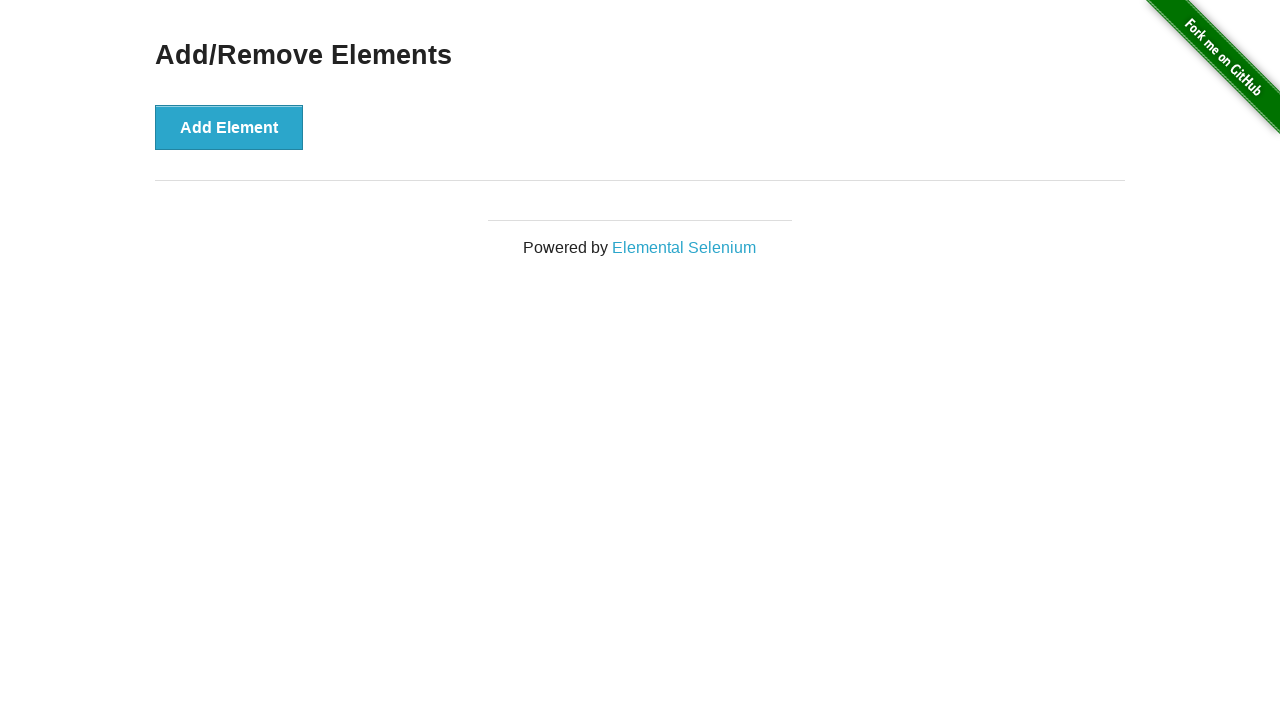